Tests hover functionality by navigating to the Hovers page and hovering over a user avatar to reveal hidden text

Starting URL: https://the-internet.herokuapp.com

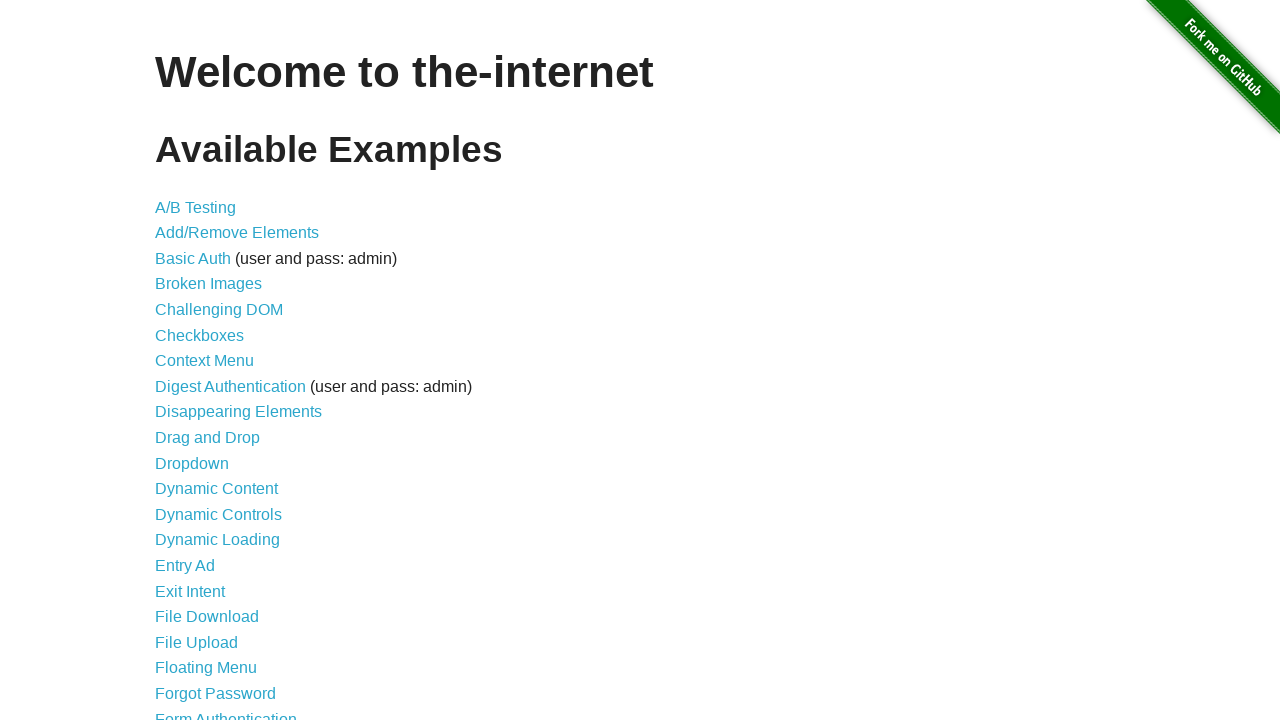

Clicked on Hovers link at (180, 360) on internal:role=link[name="Hovers"i]
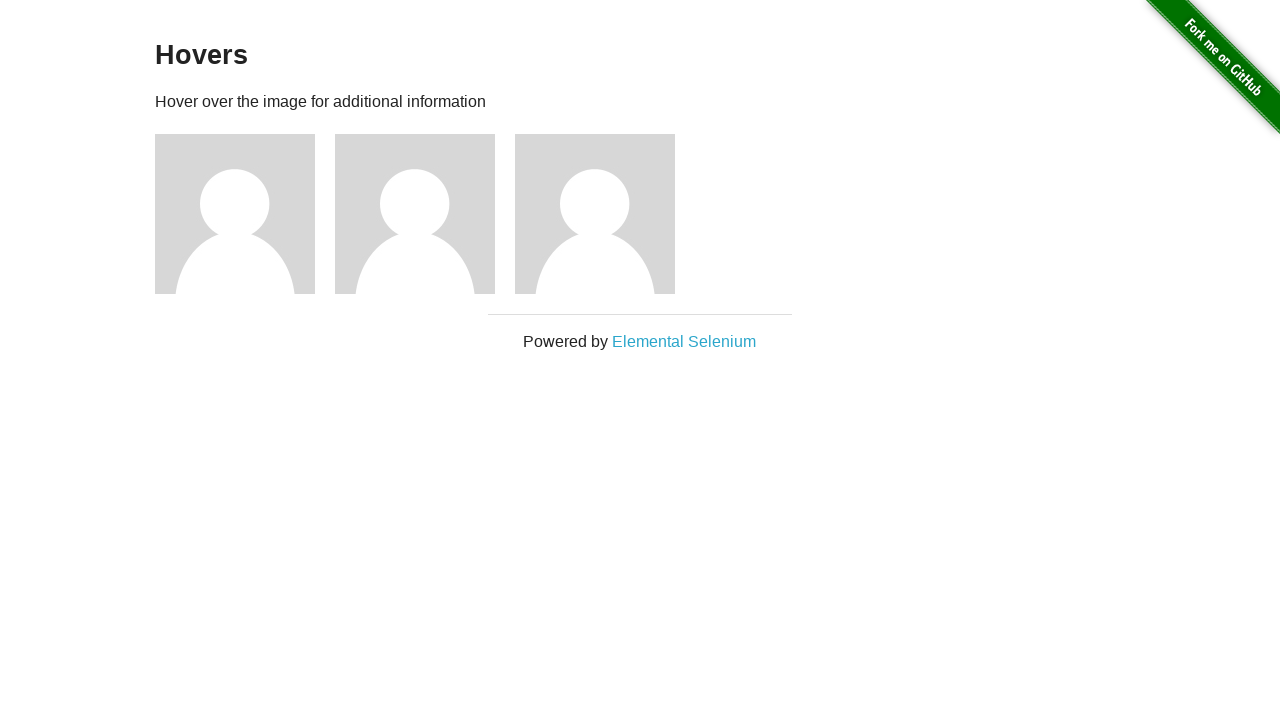

Hovers page loaded
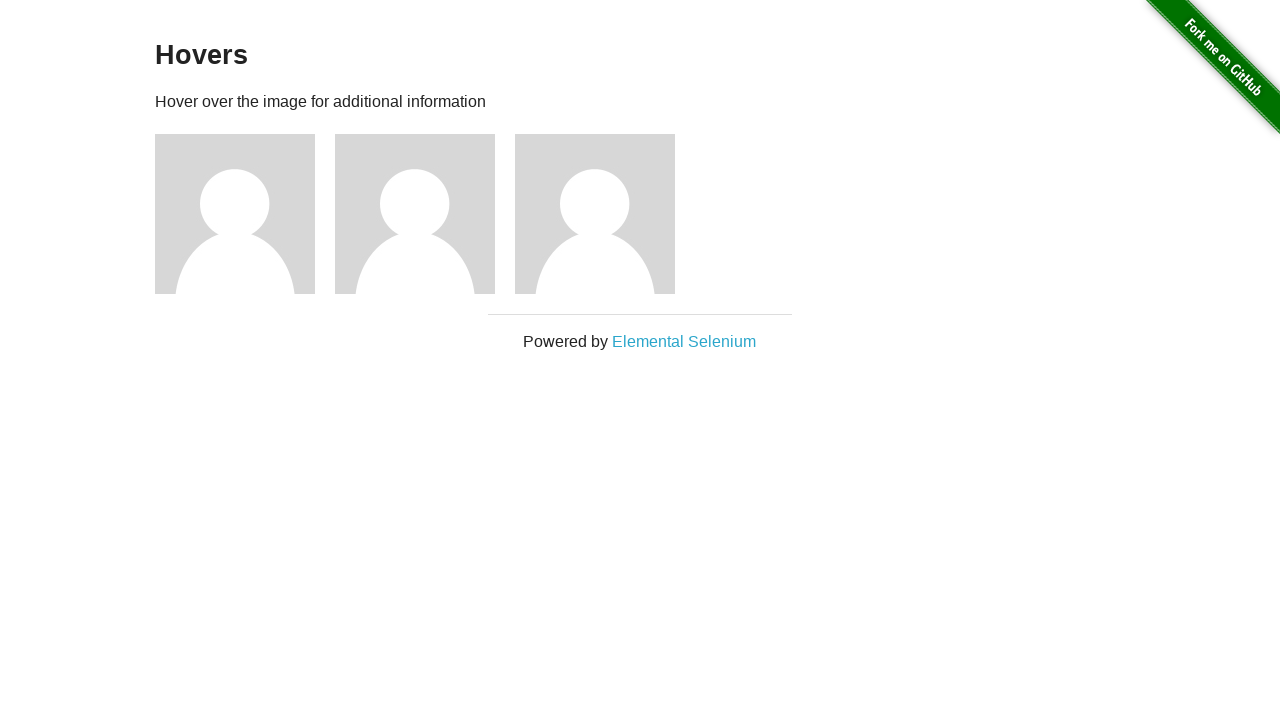

Hovered over second user avatar at (415, 214) on (//*[@alt='User Avatar'])[2]
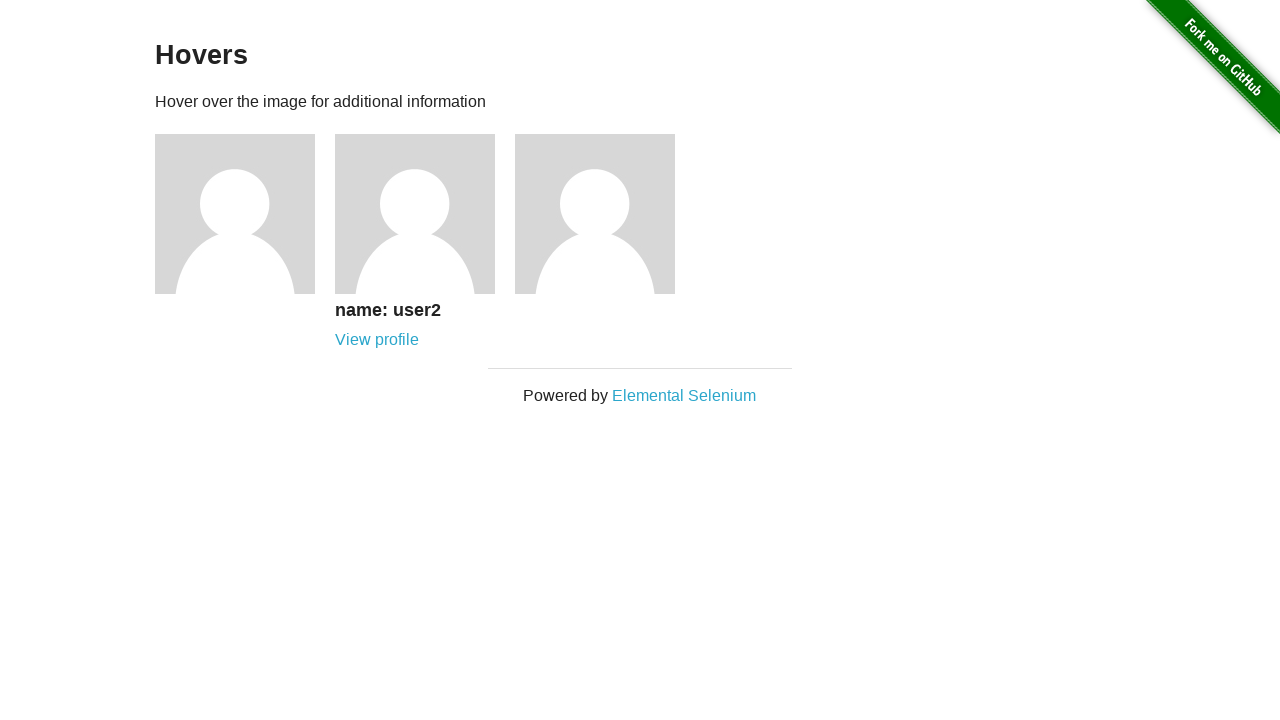

Hidden text 'name: user2' became visible
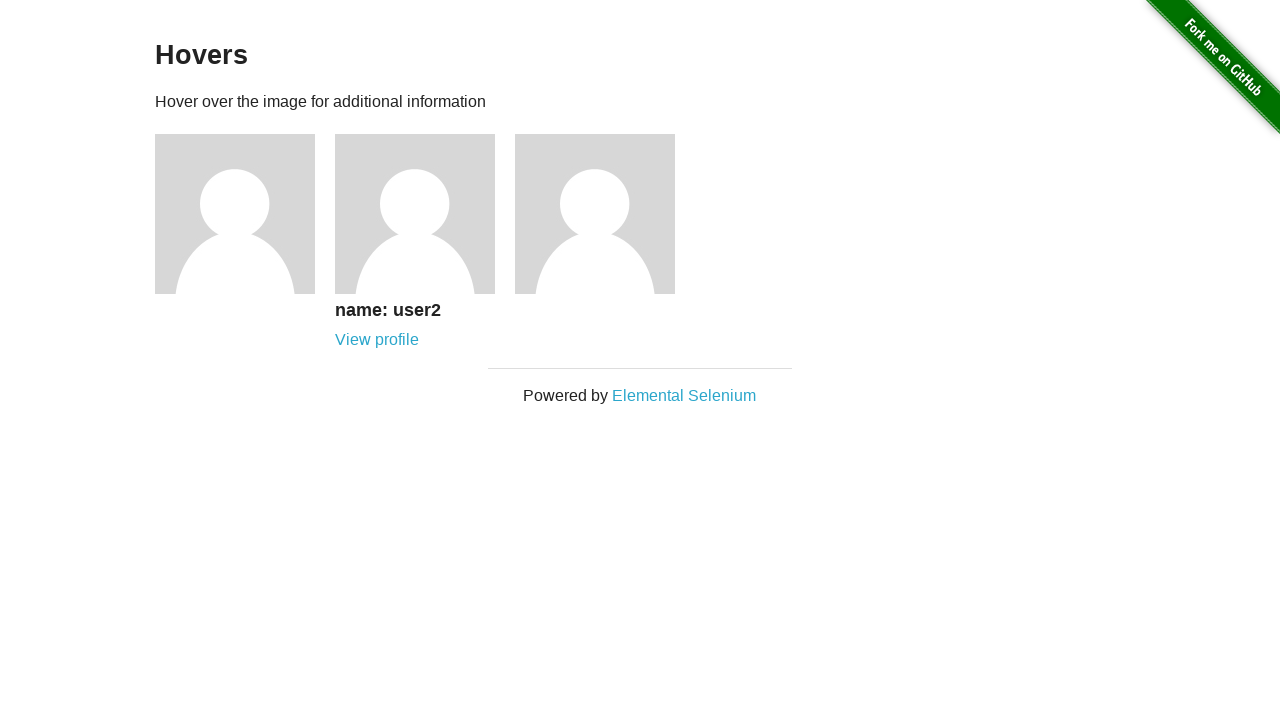

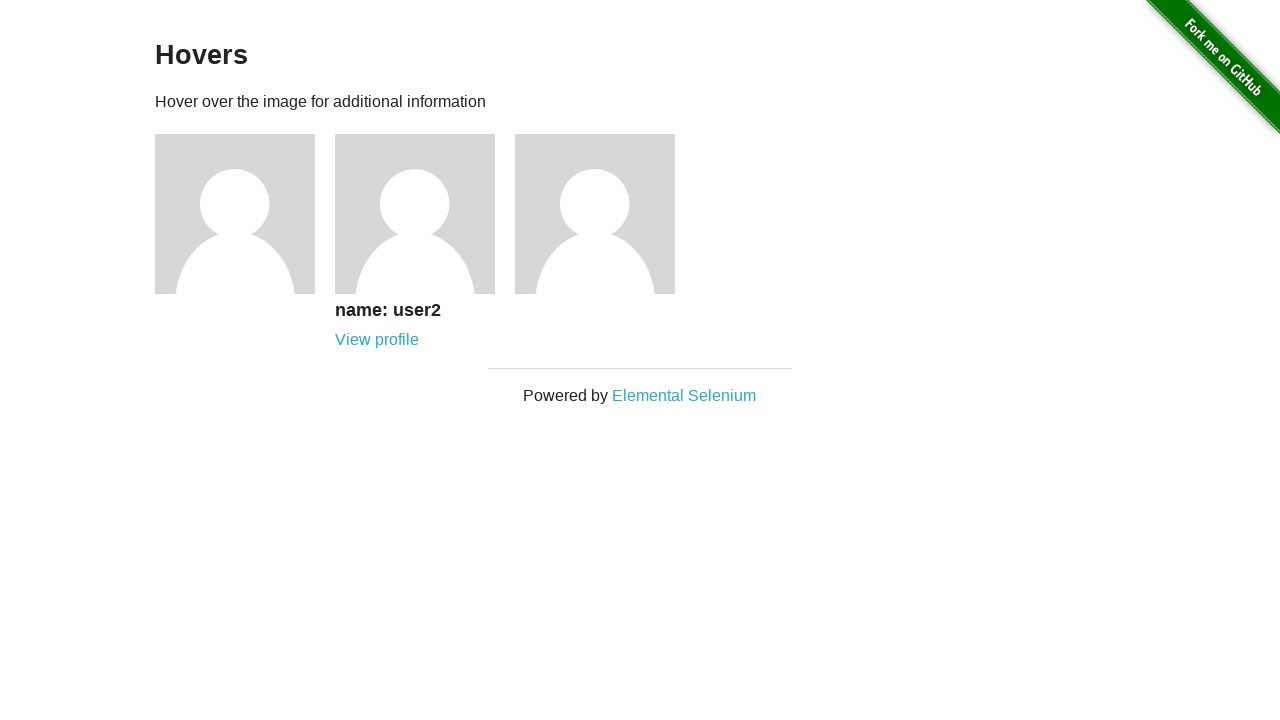